Tests dynamic loading functionality where a hidden element becomes visible after clicking a button and waiting for loading to complete

Starting URL: http://the-internet.herokuapp.com

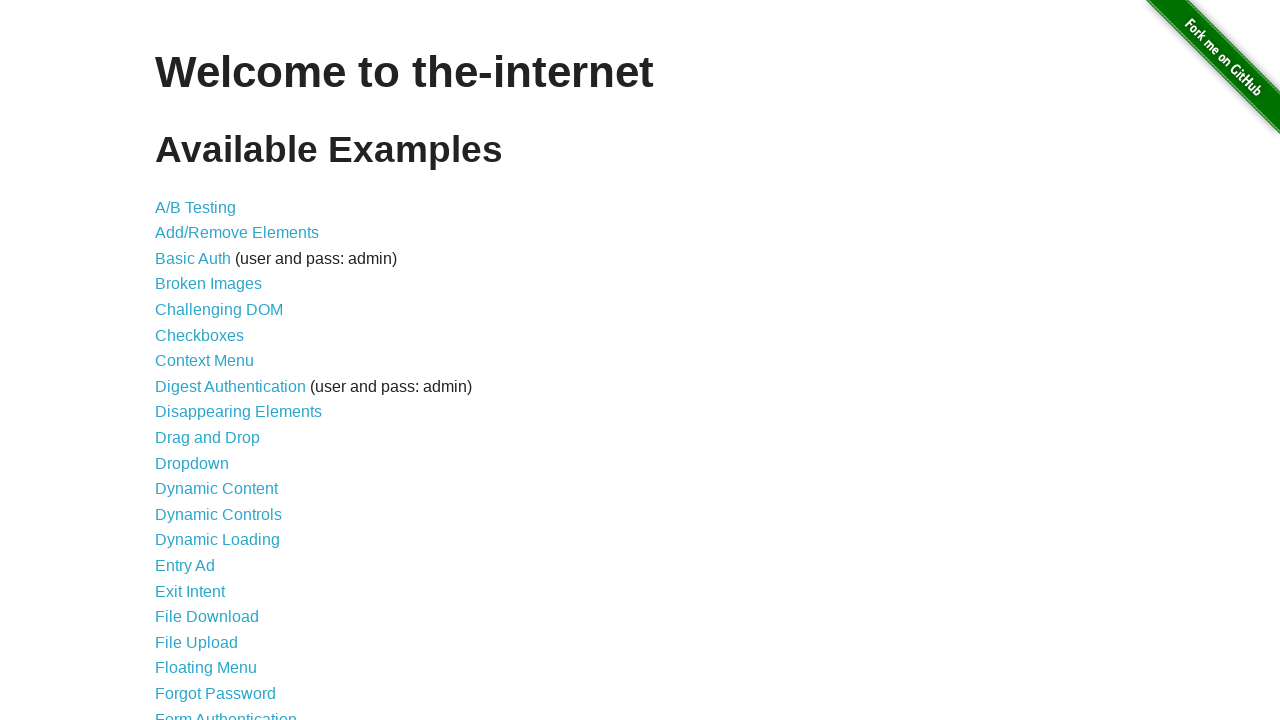

Clicked on Dynamic Loading link at (218, 540) on text=Dynamic Loading
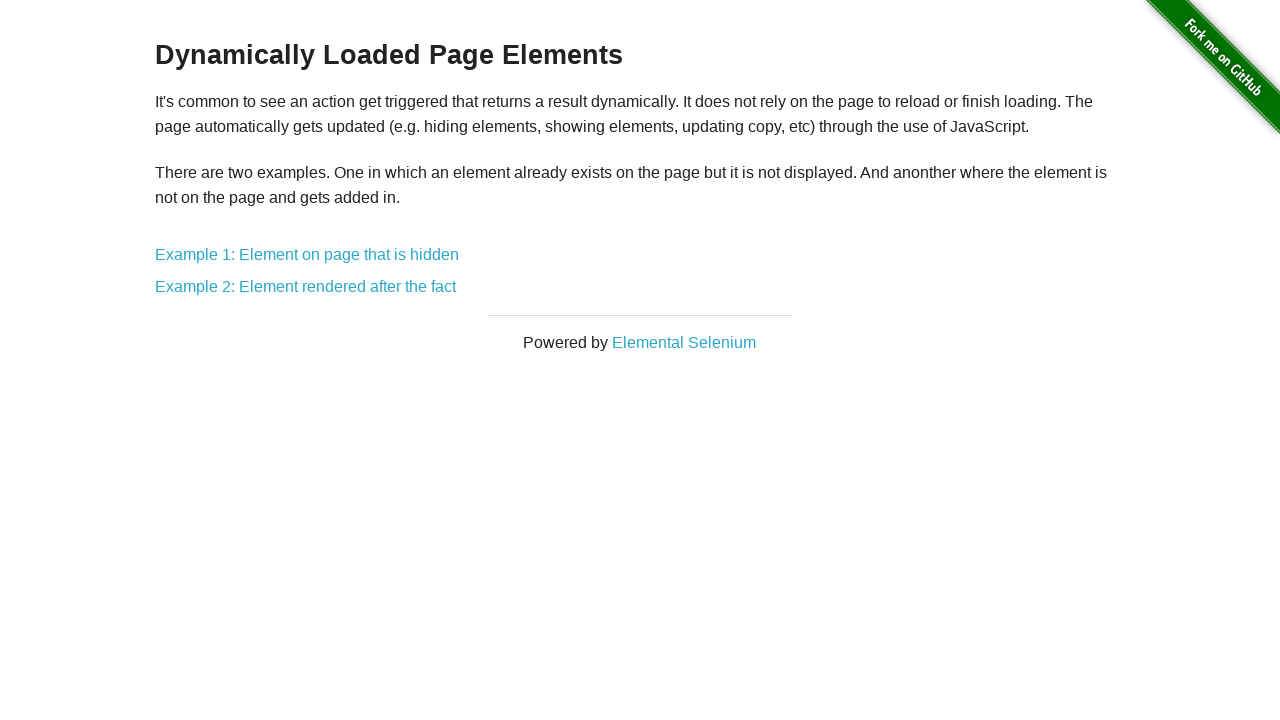

Clicked on Example 1: Element on page that is hidden link at (307, 255) on text=Example 1: Element on page that is hidden
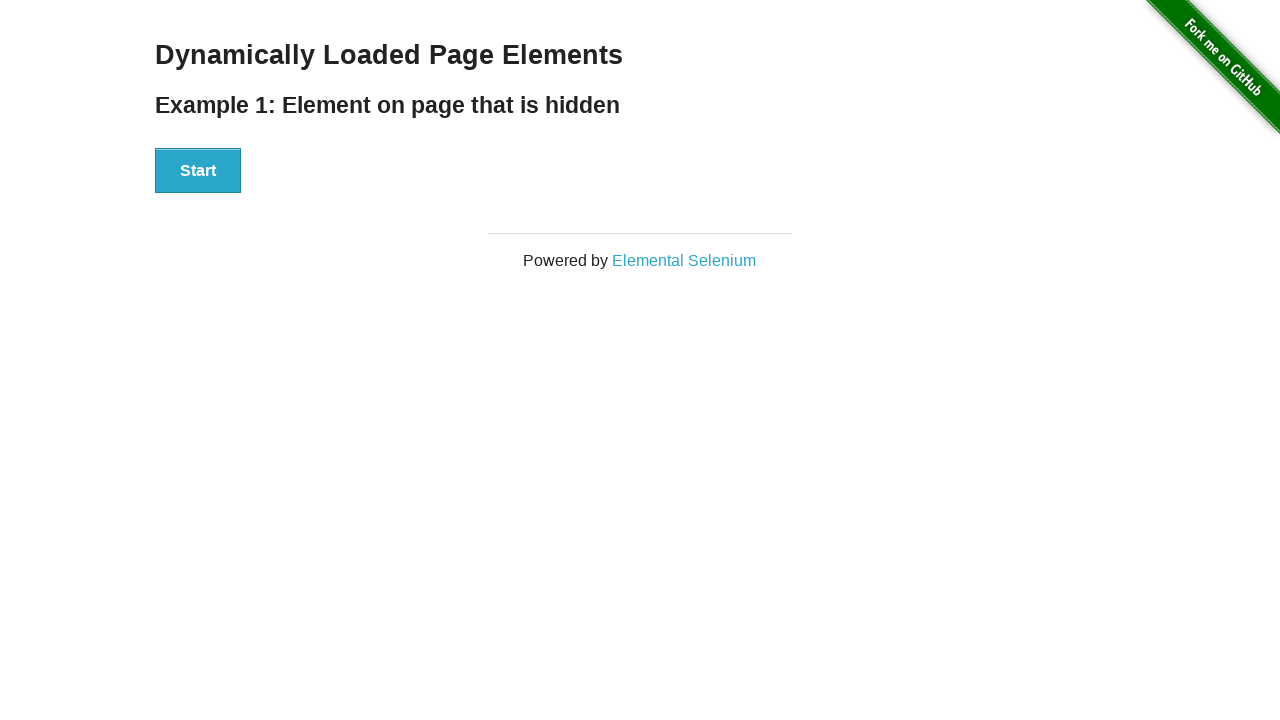

Clicked the Start button to trigger dynamic loading at (198, 171) on #start button
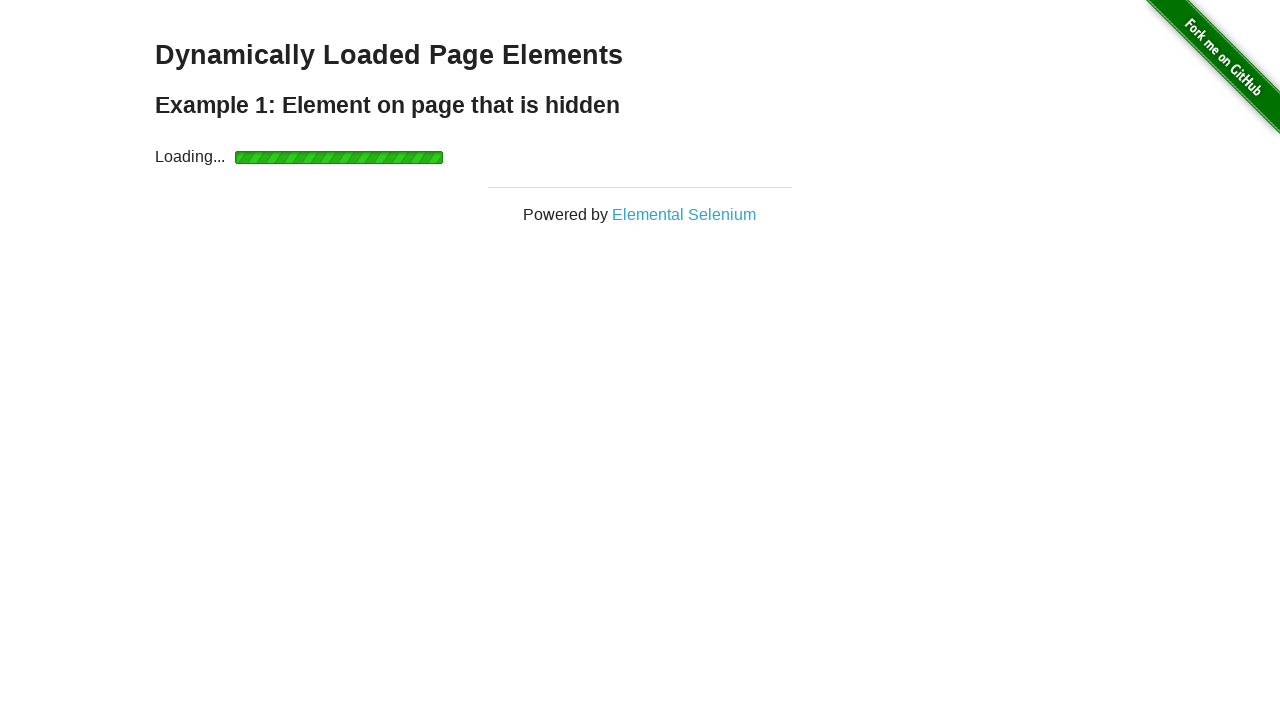

Loading indicator disappeared - loading complete
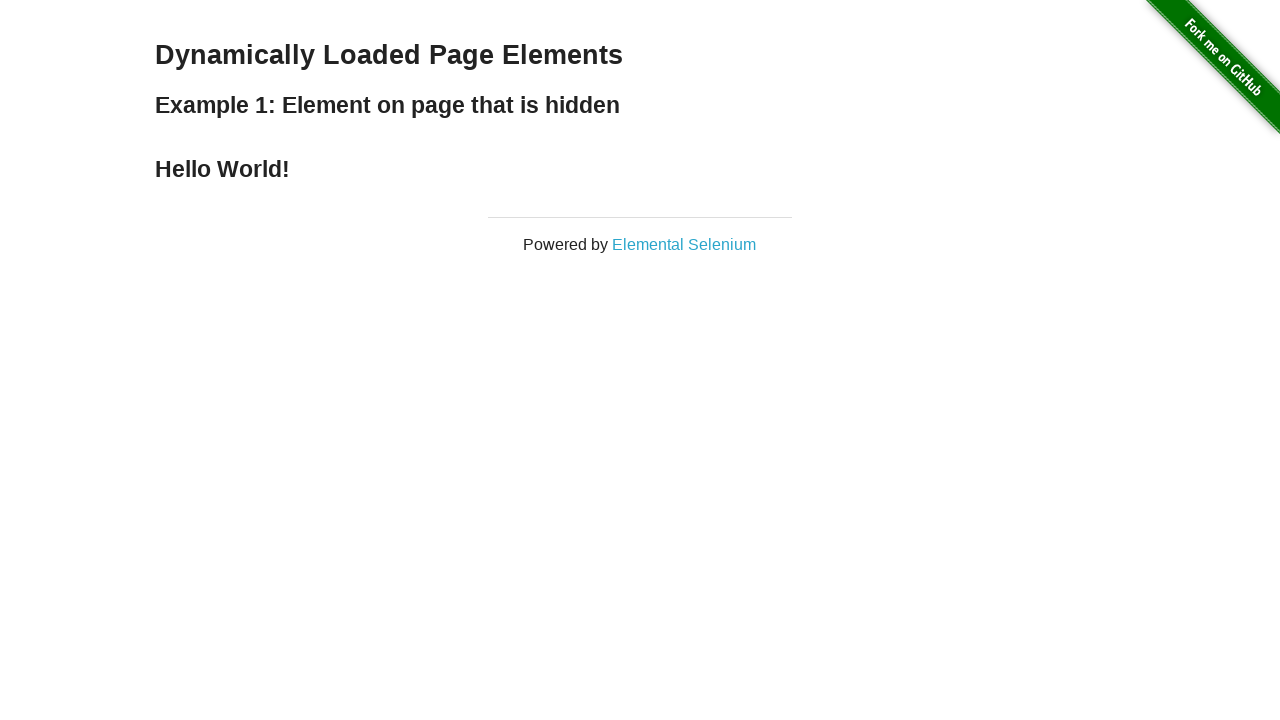

Result element became visible after loading completed
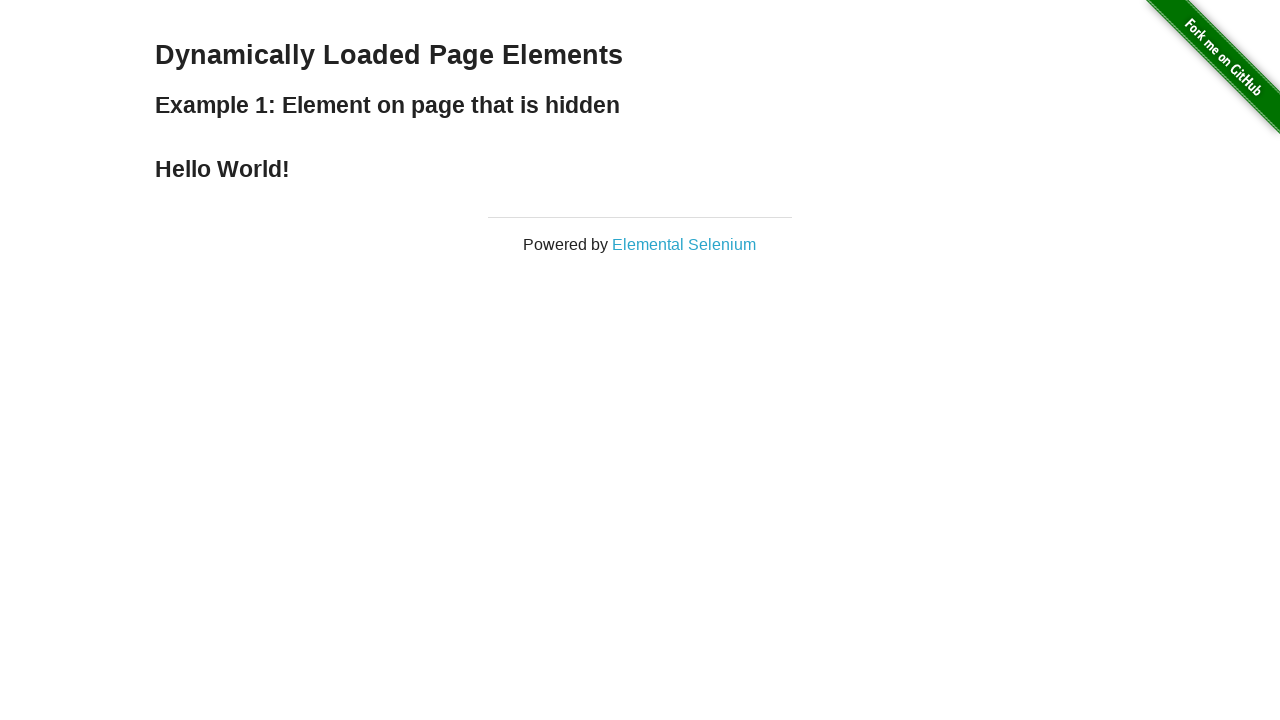

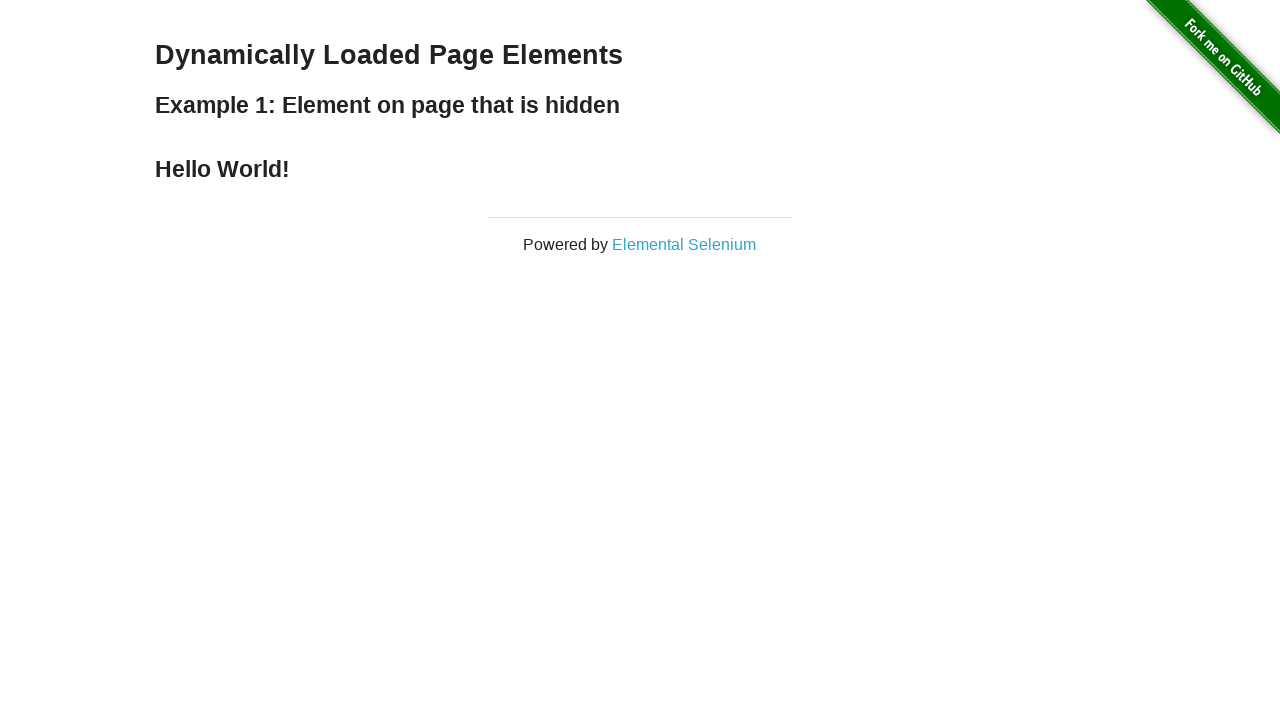